Tests that clicking the Due column header in table2 sorts the values in ascending order using semantic class selectors

Starting URL: http://the-internet.herokuapp.com/tables

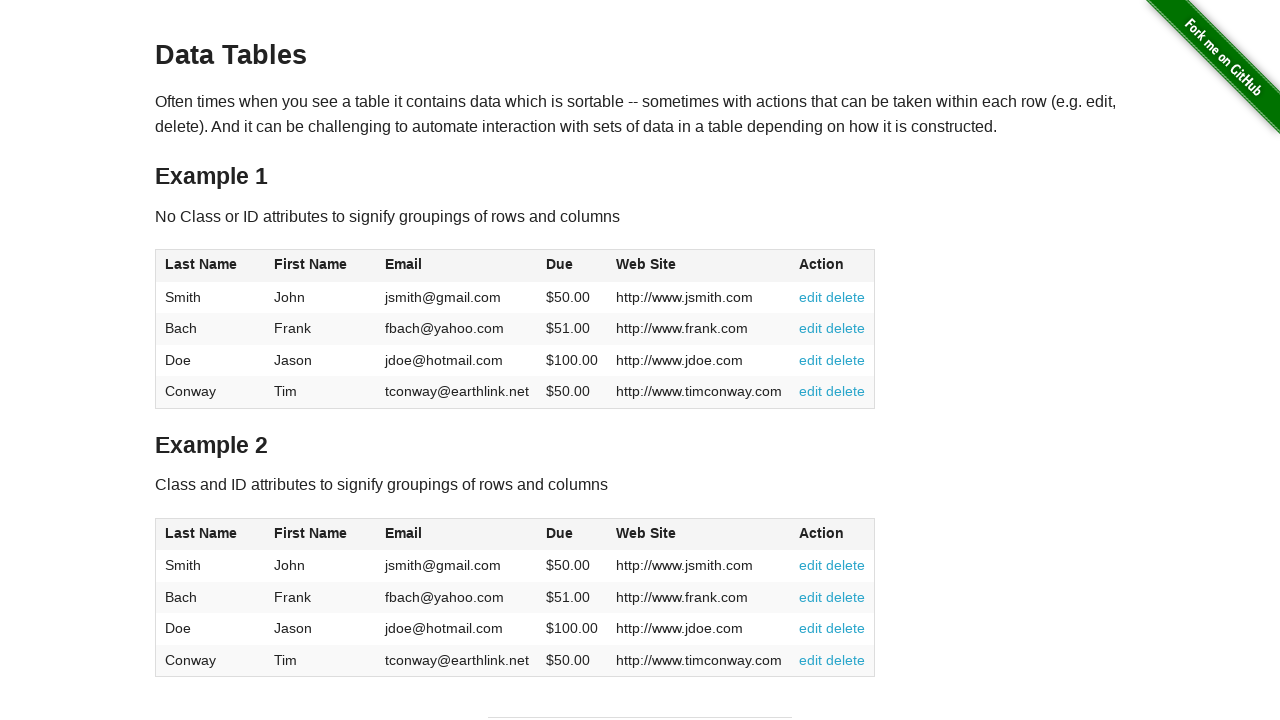

Clicked the Due column header in table2 to sort at (560, 533) on #table2 thead .dues
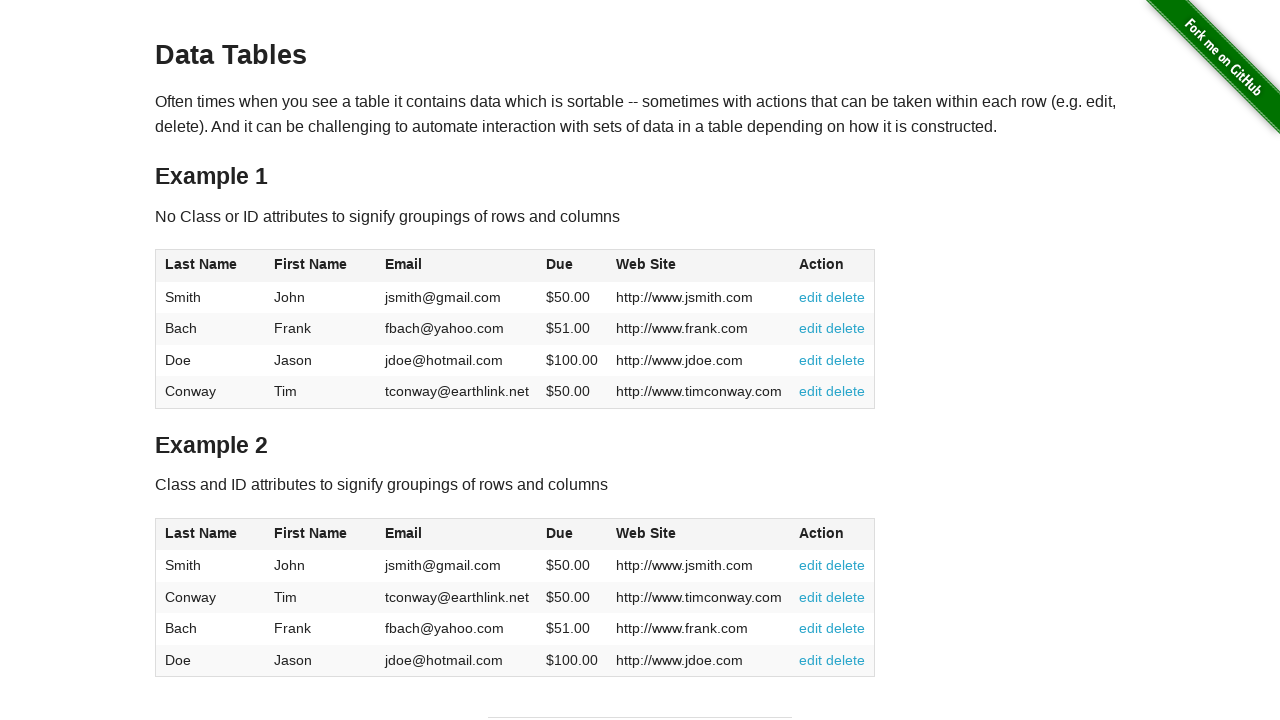

Table2 data loaded after sorting by Due column
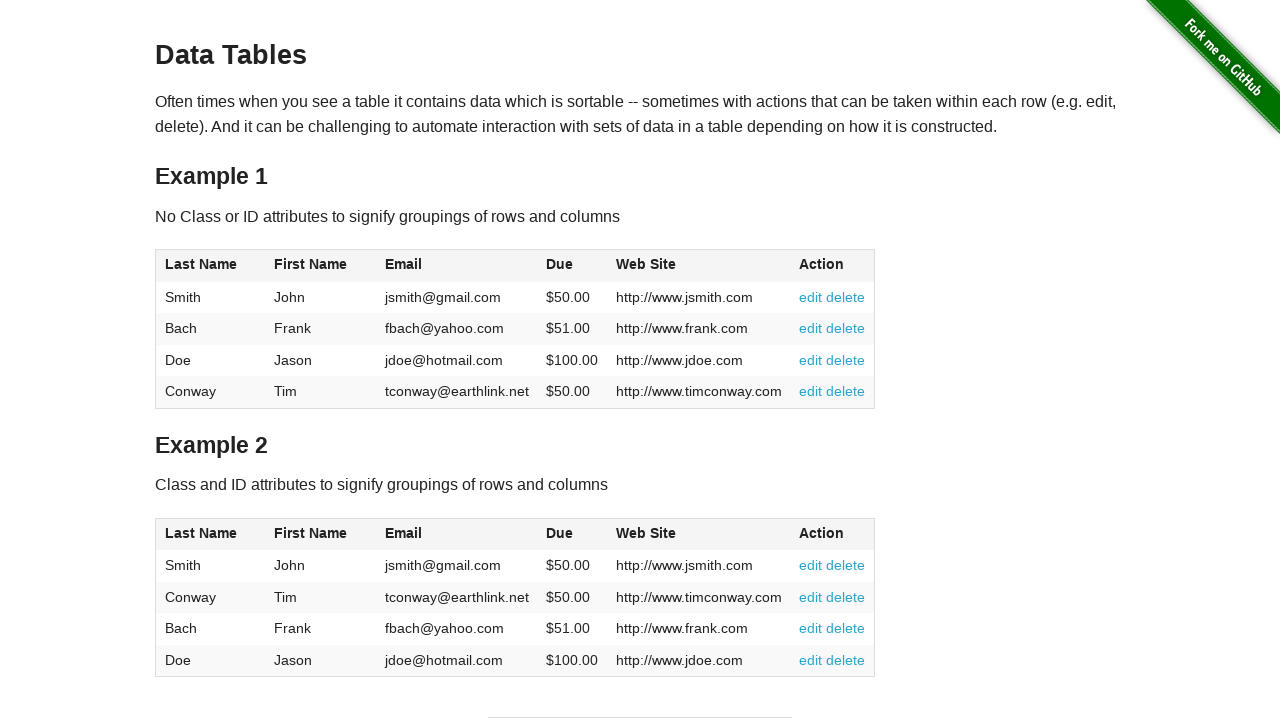

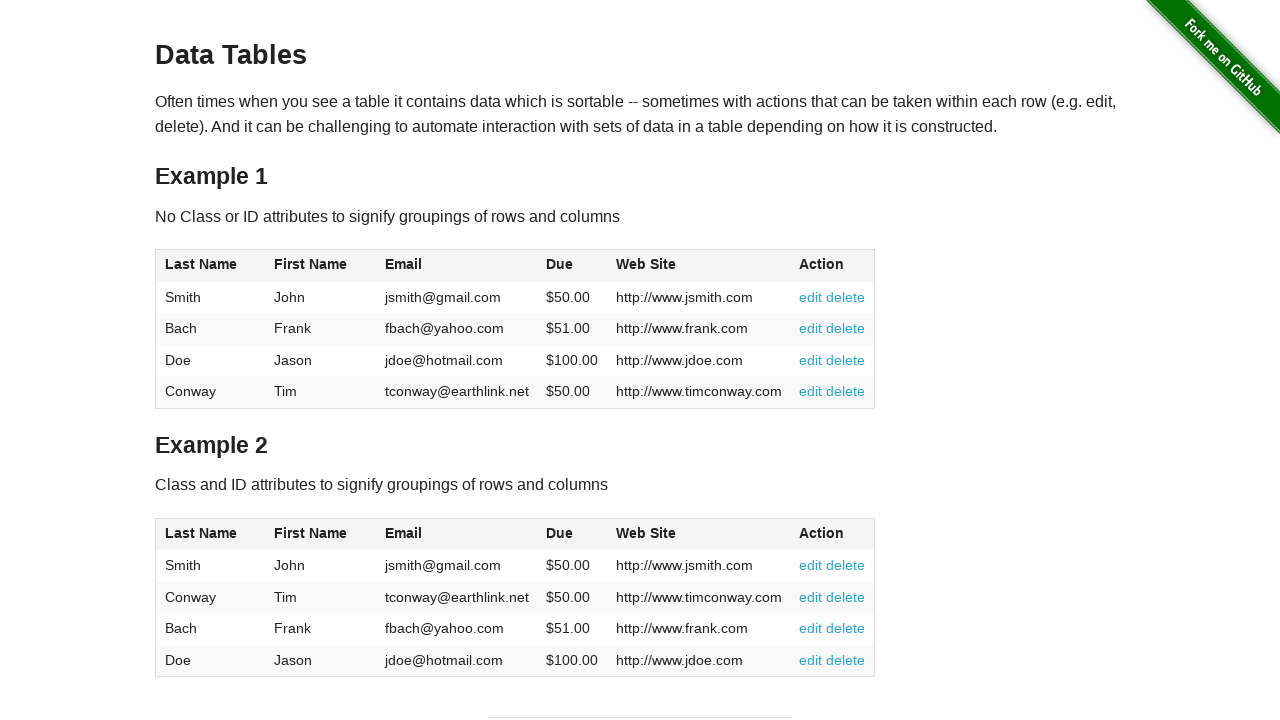